Tests window switching functionality by opening a new window and switching between parent and child windows

Starting URL: https://rahulshettyacademy.com/AutomationPractice/#

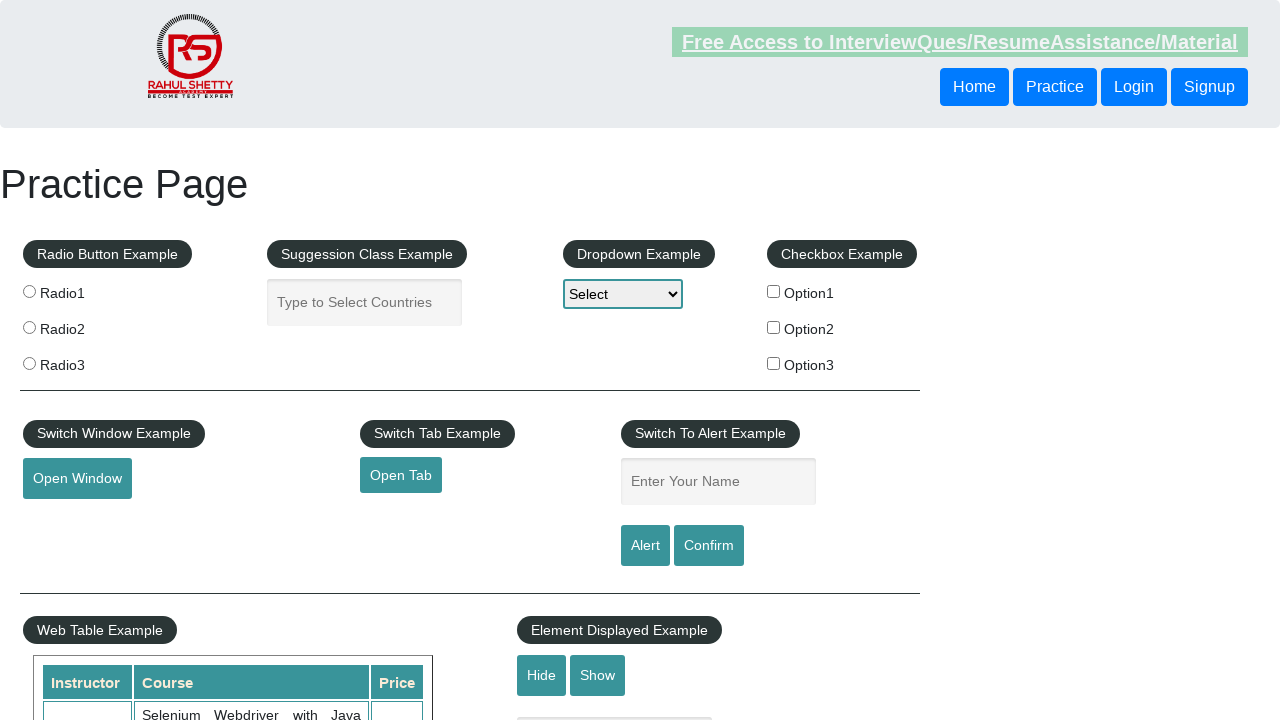

Clicked button to open new window and captured child window at (77, 479) on #openwindow
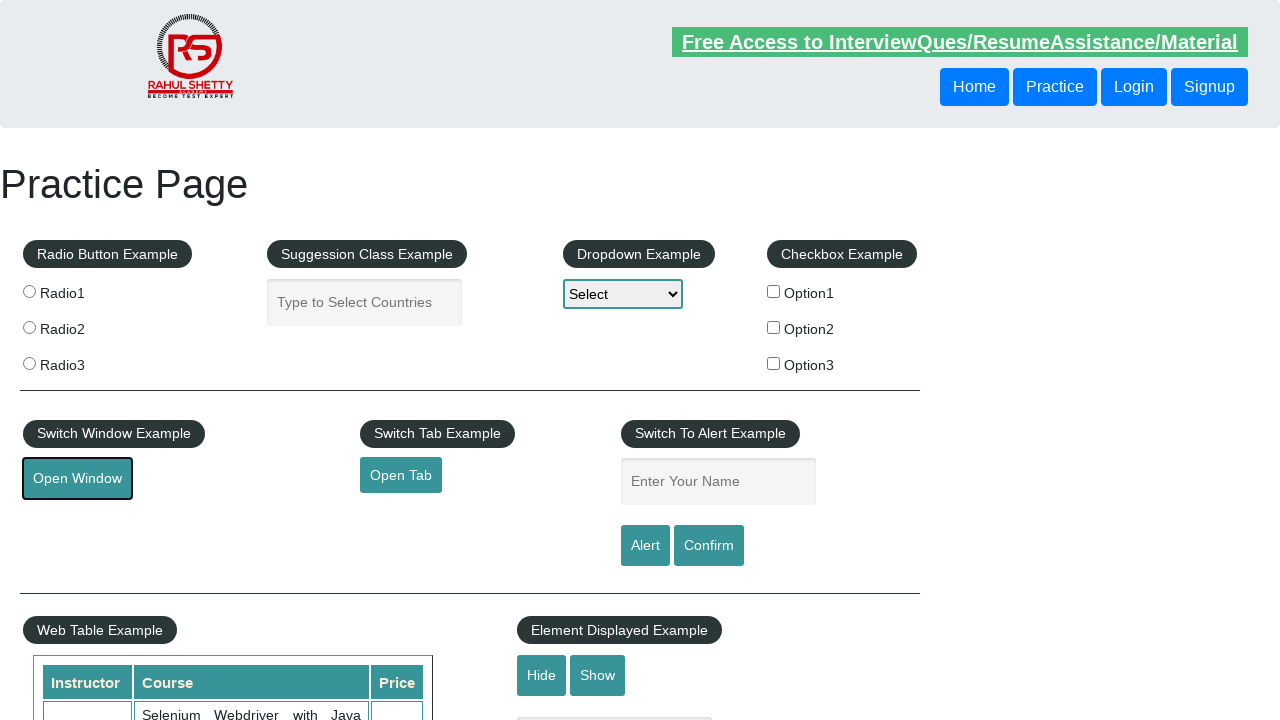

Child window loaded and active element appeared
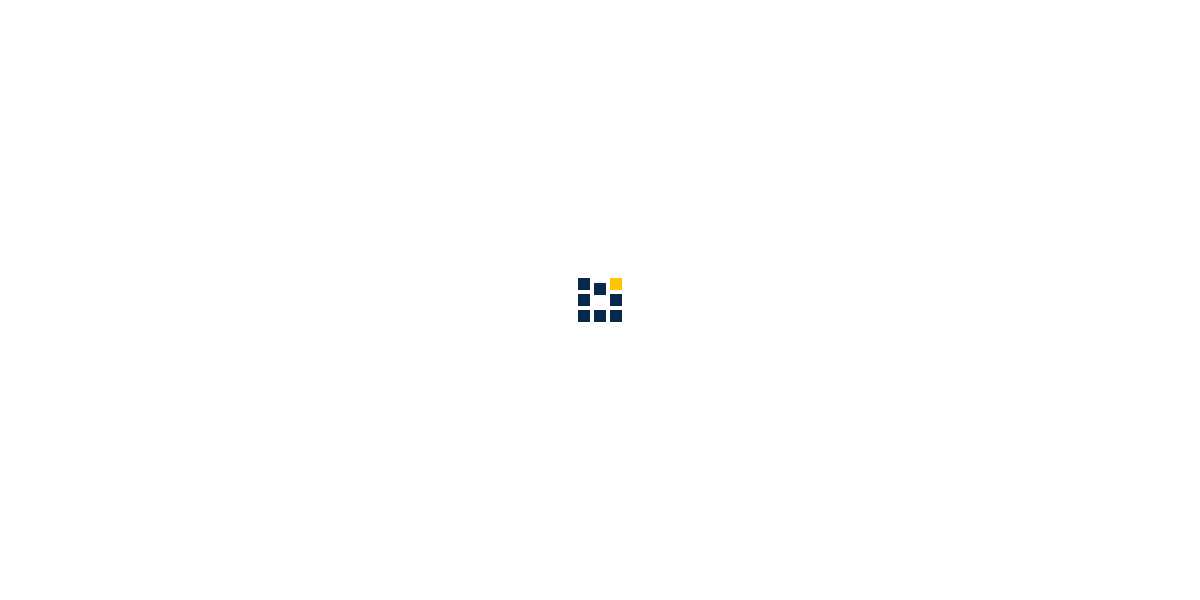

Closed child window and switched back to parent window
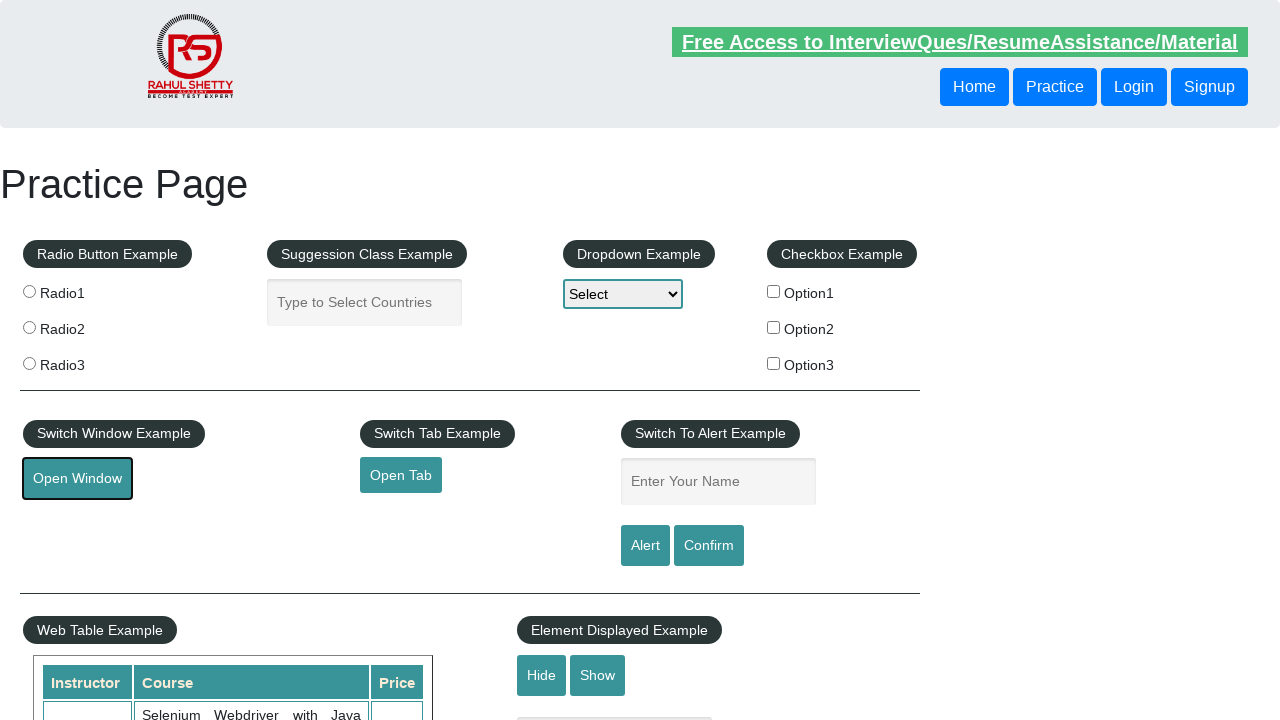

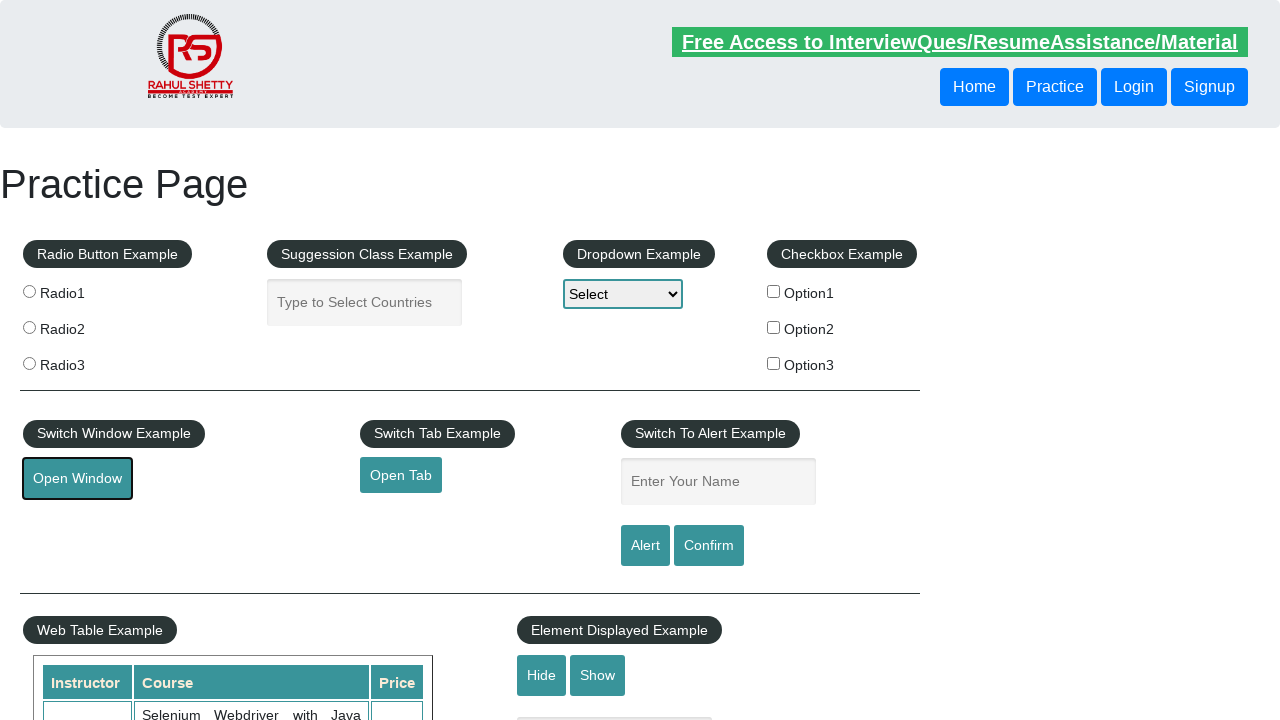